Tests modal dialog interaction by opening a modal and closing it

Starting URL: https://formy-project.herokuapp.com/modal

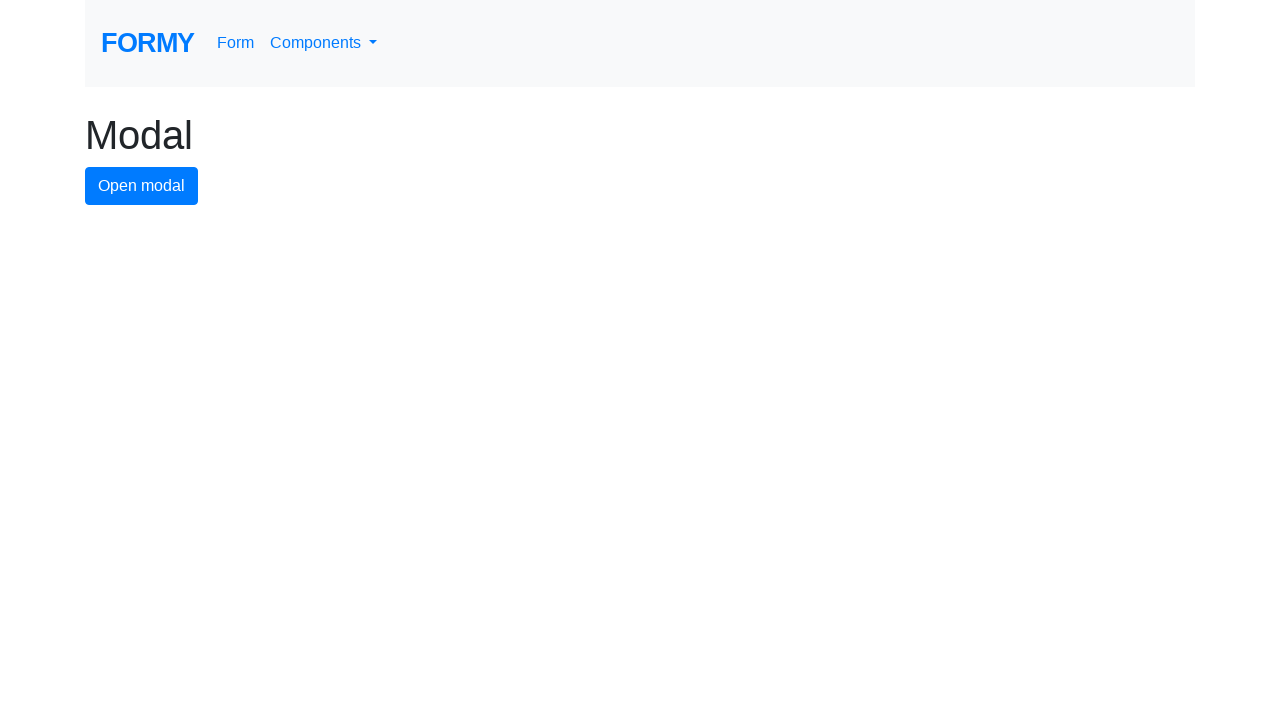

Clicked modal button to open modal dialog at (142, 186) on #modal-button
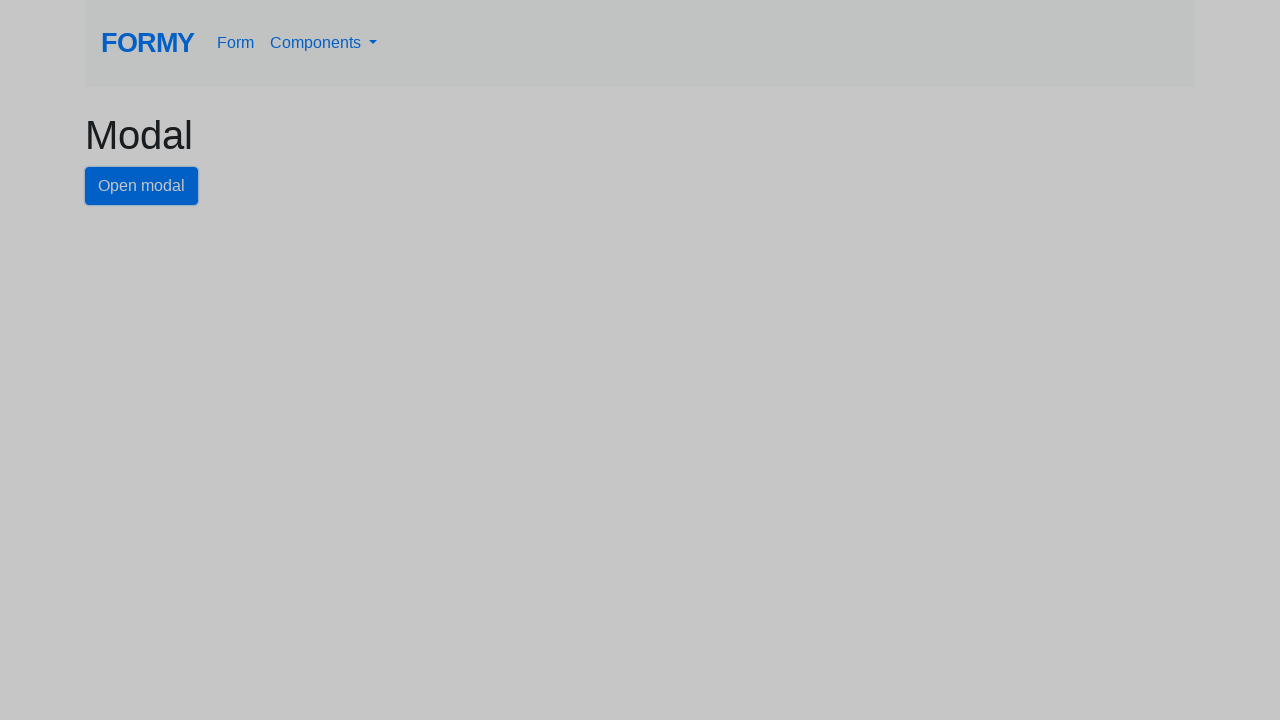

Clicked close button to close modal dialog at (866, 57) on .close
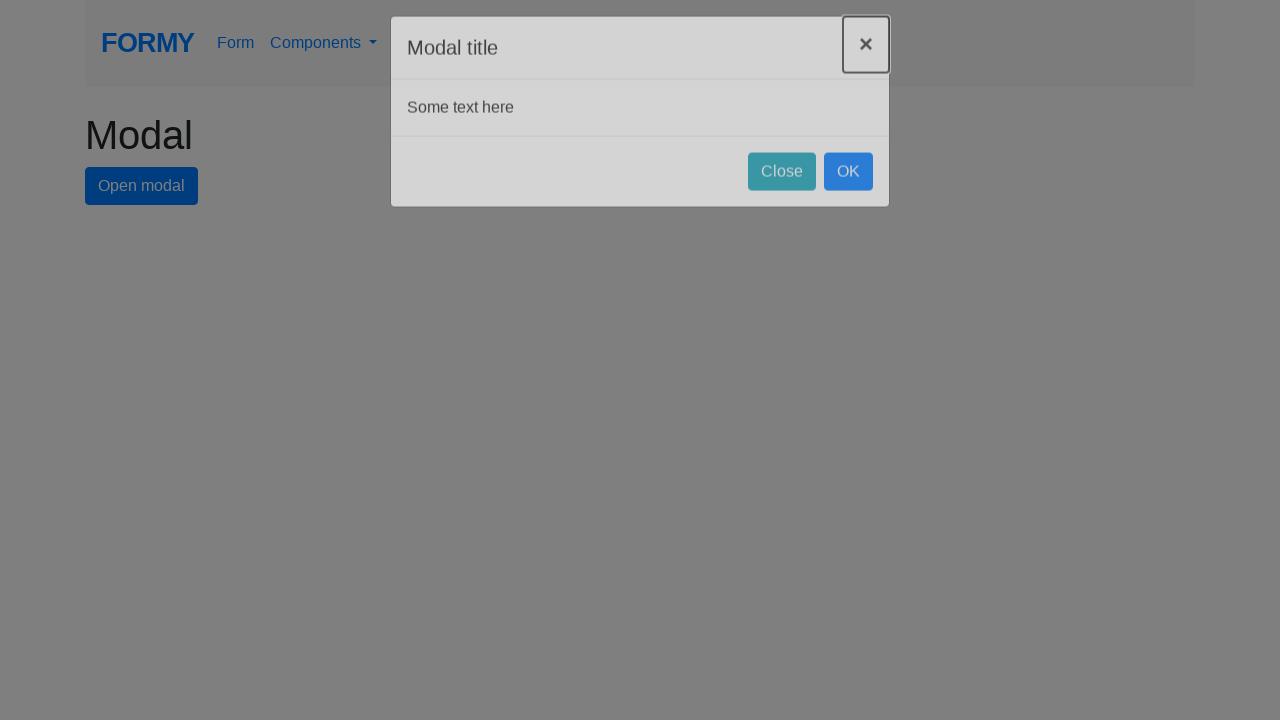

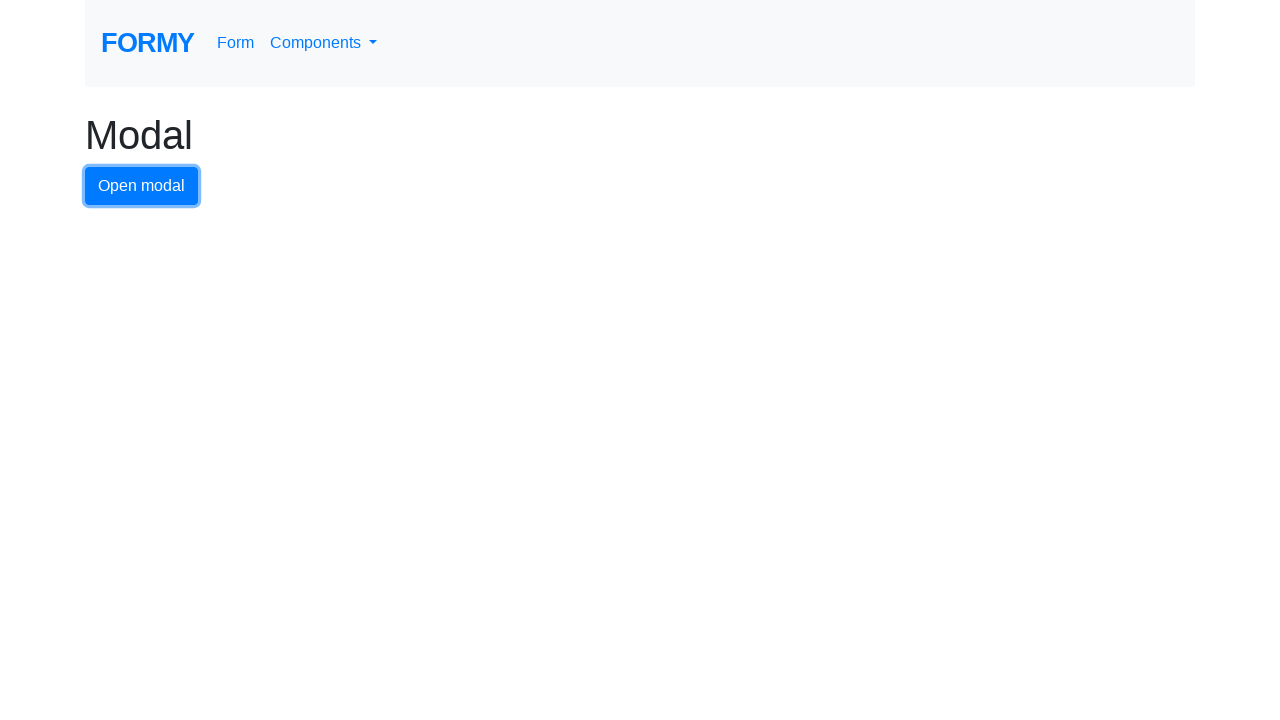